Navigates to products page and verifies the page title

Starting URL: http://automationexercise.com

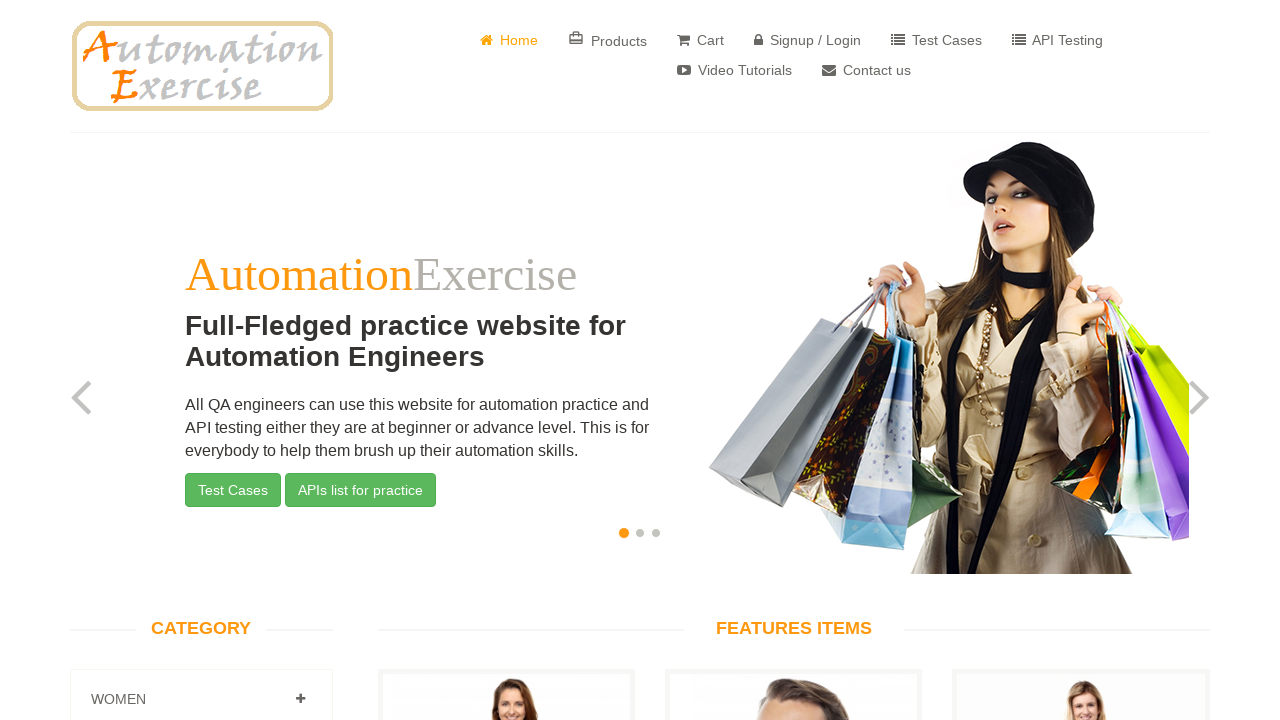

Clicked Products navigation link at (608, 40) on a:has-text('Products')
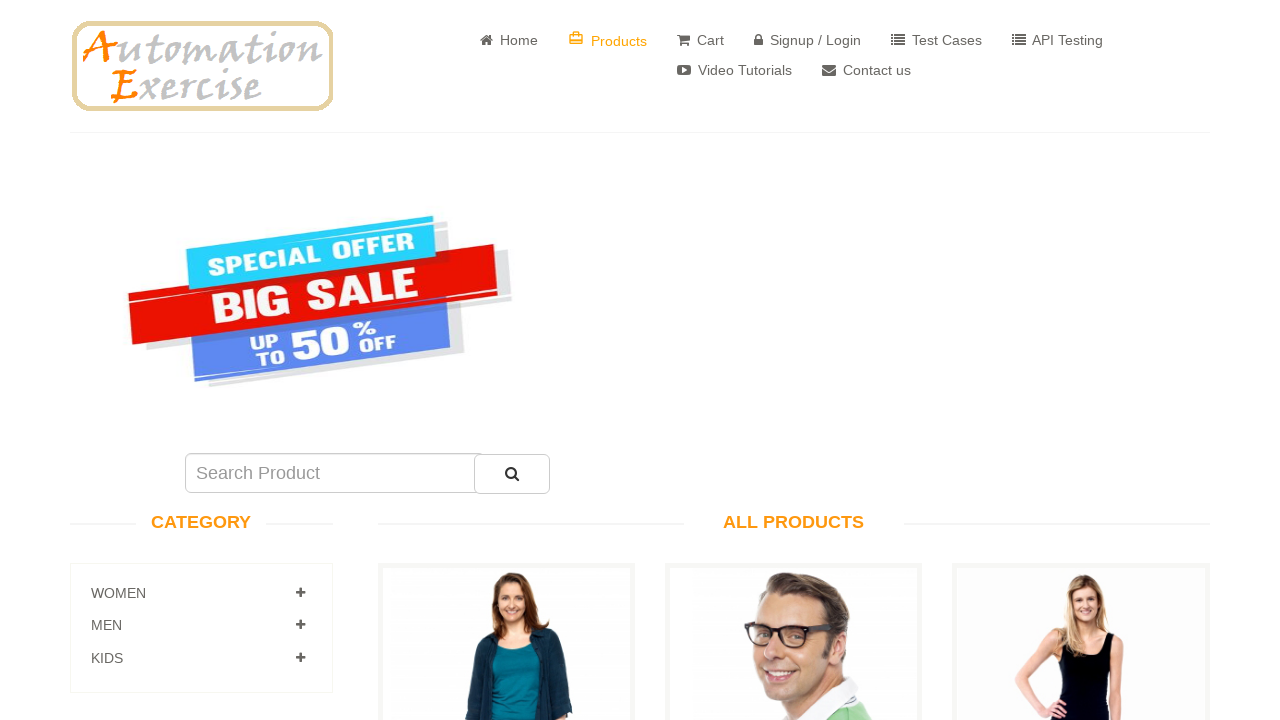

Waited for page to fully load
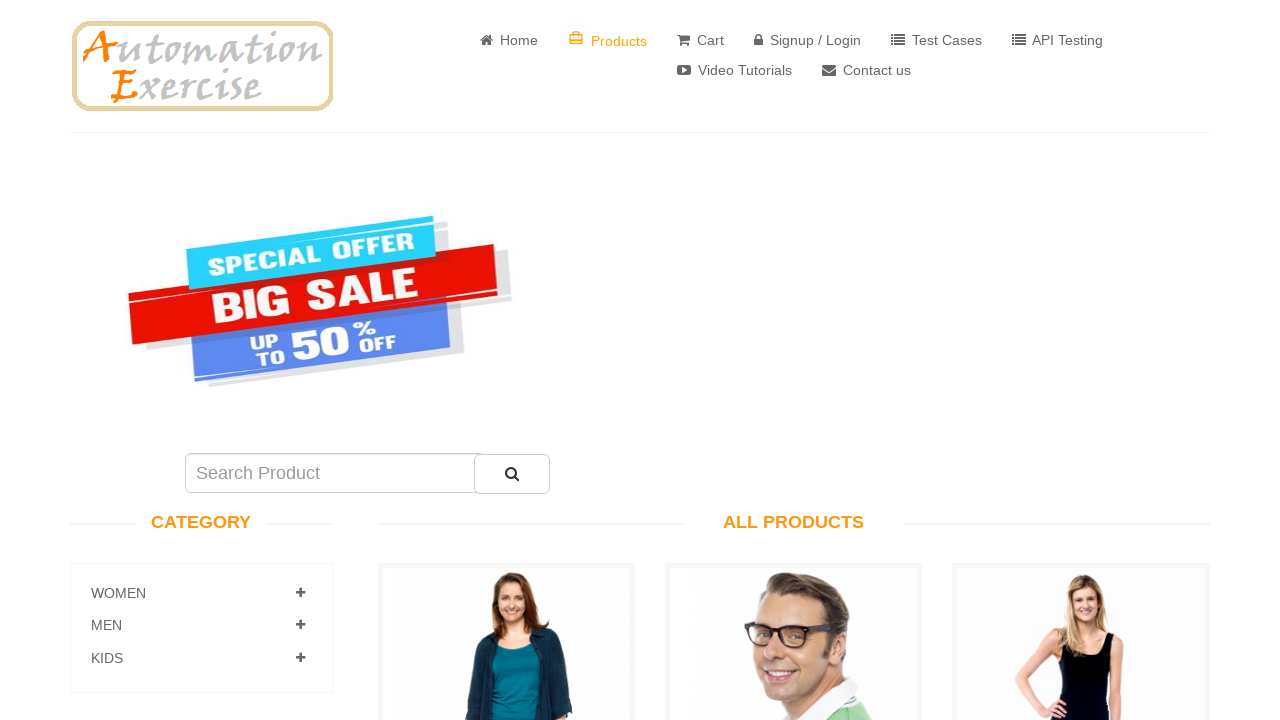

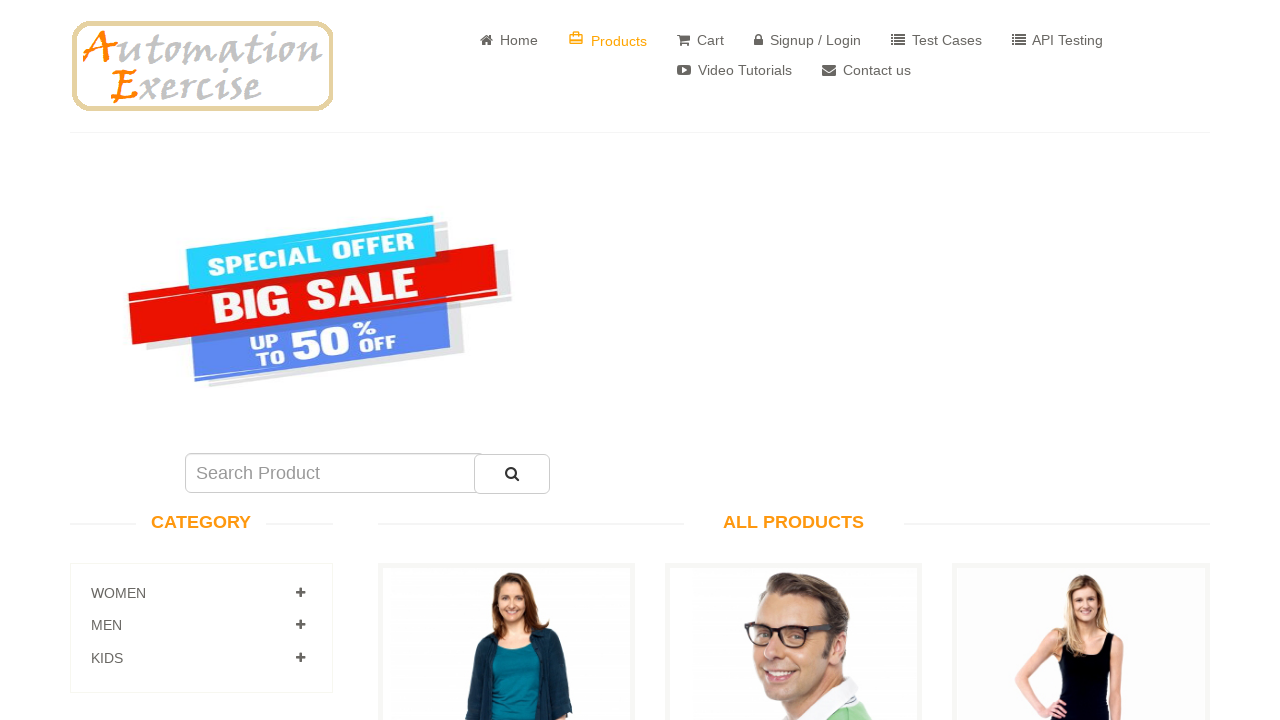